Navigates to the automation testing website and verifies the page title is "Homepage"

Starting URL: https://www.automationtesting.co.uk

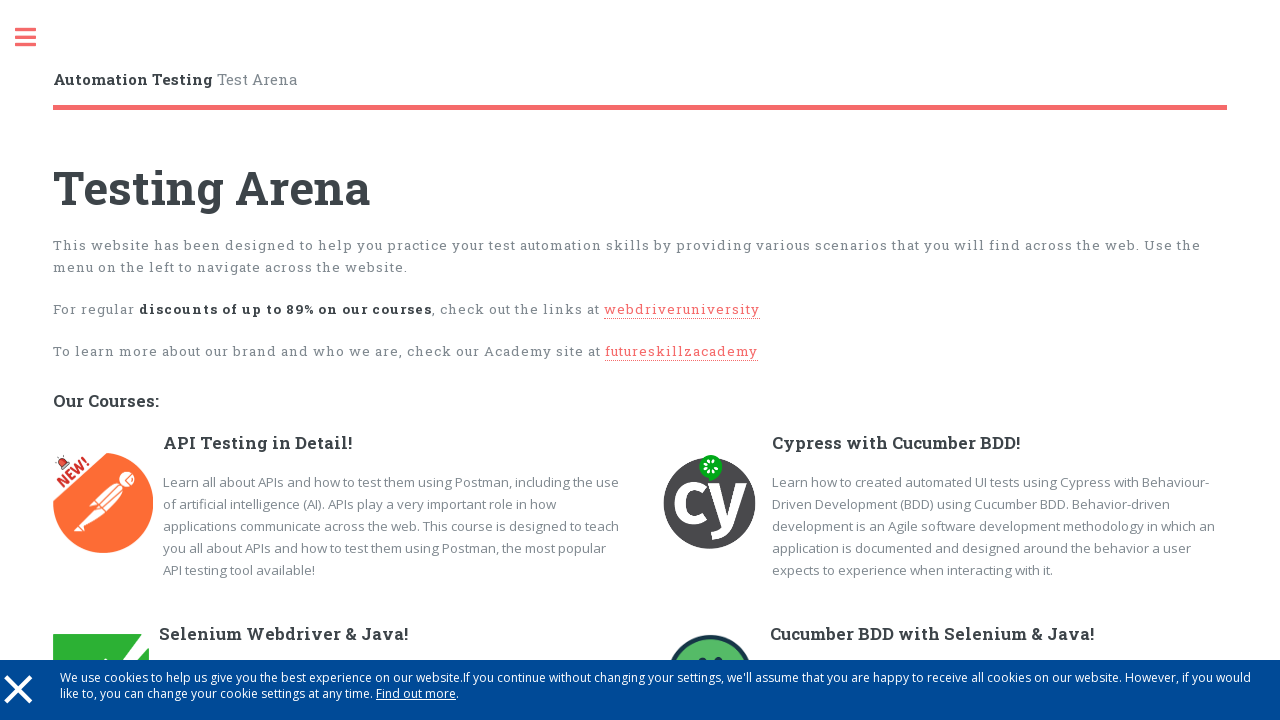

Navigated to automation testing website
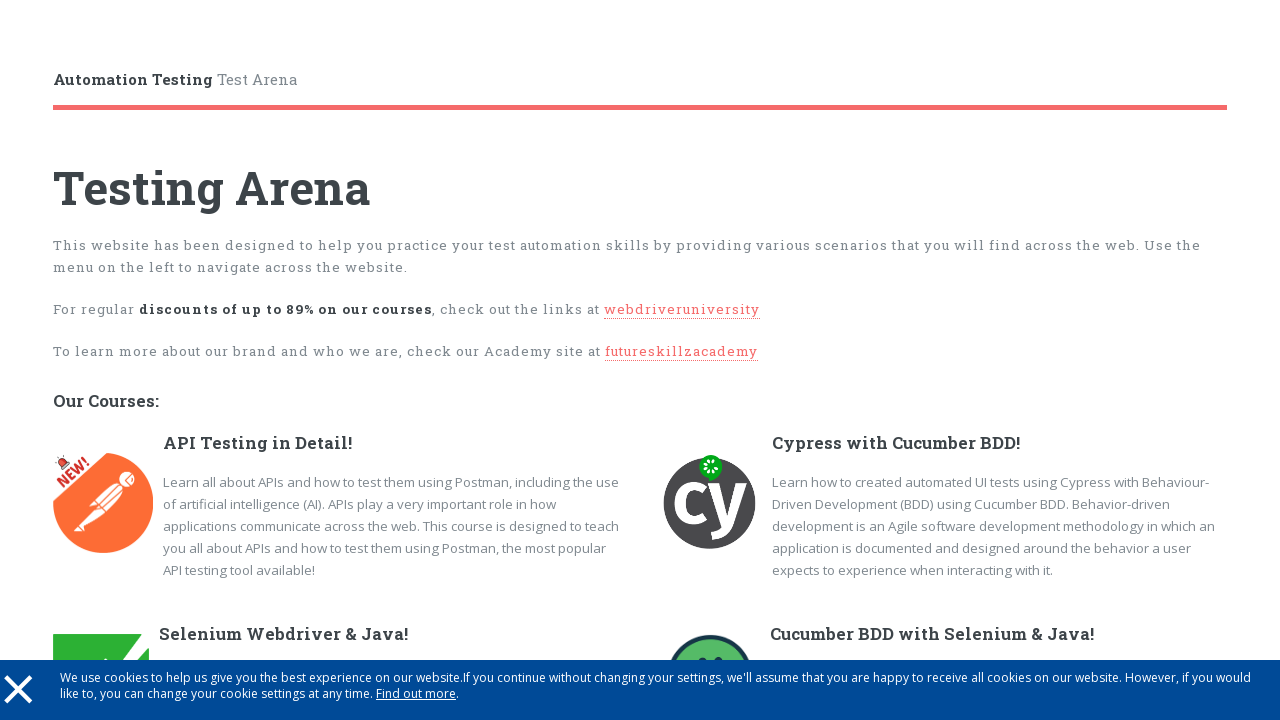

Retrieved page title
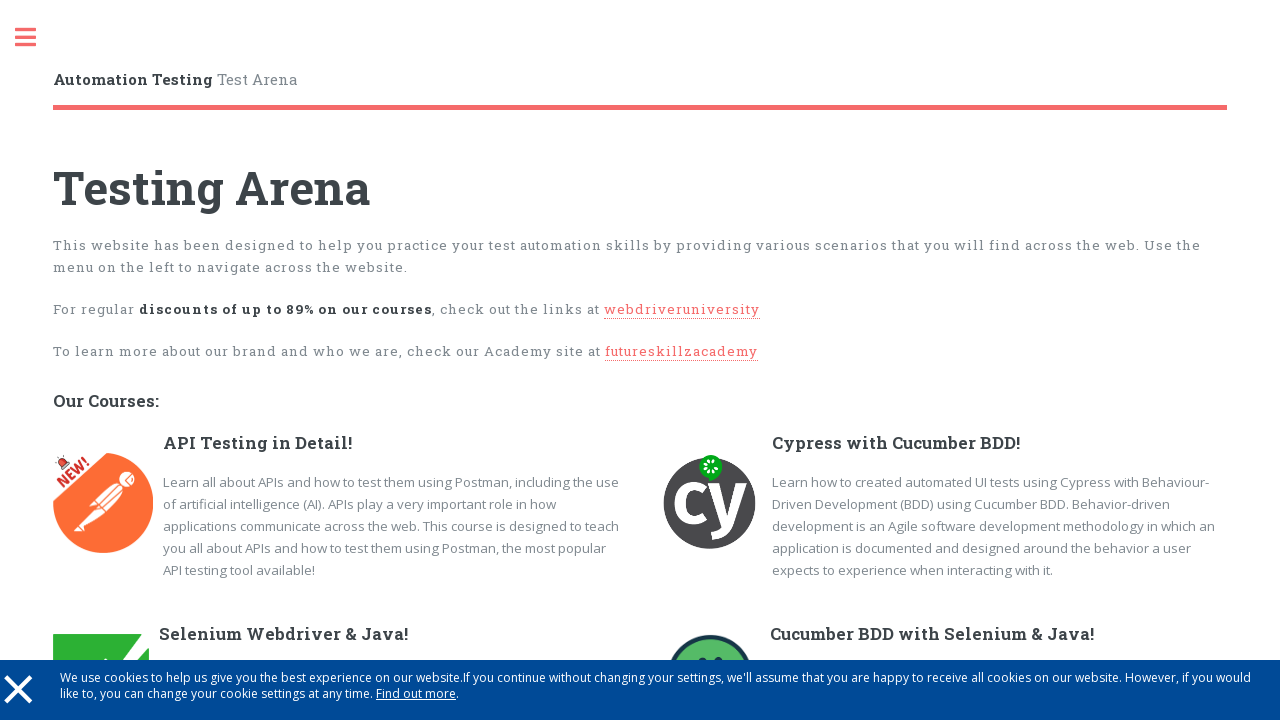

Verified page title is 'Homepage'
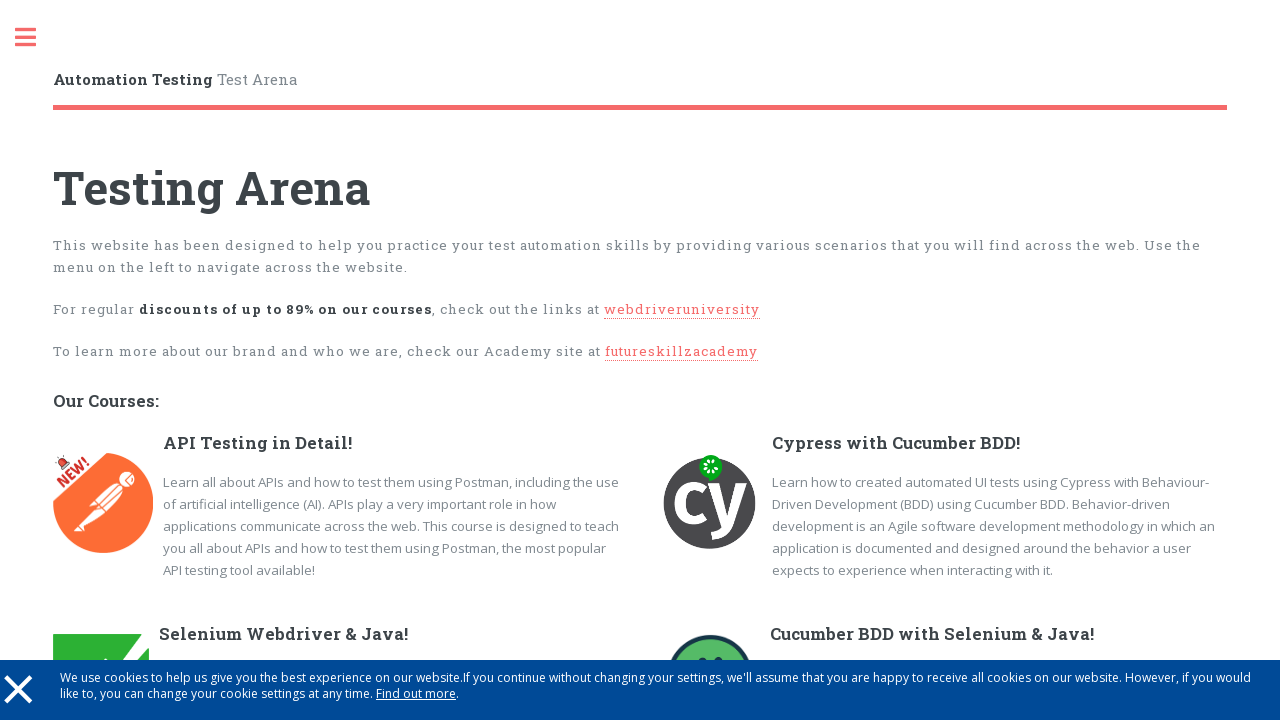

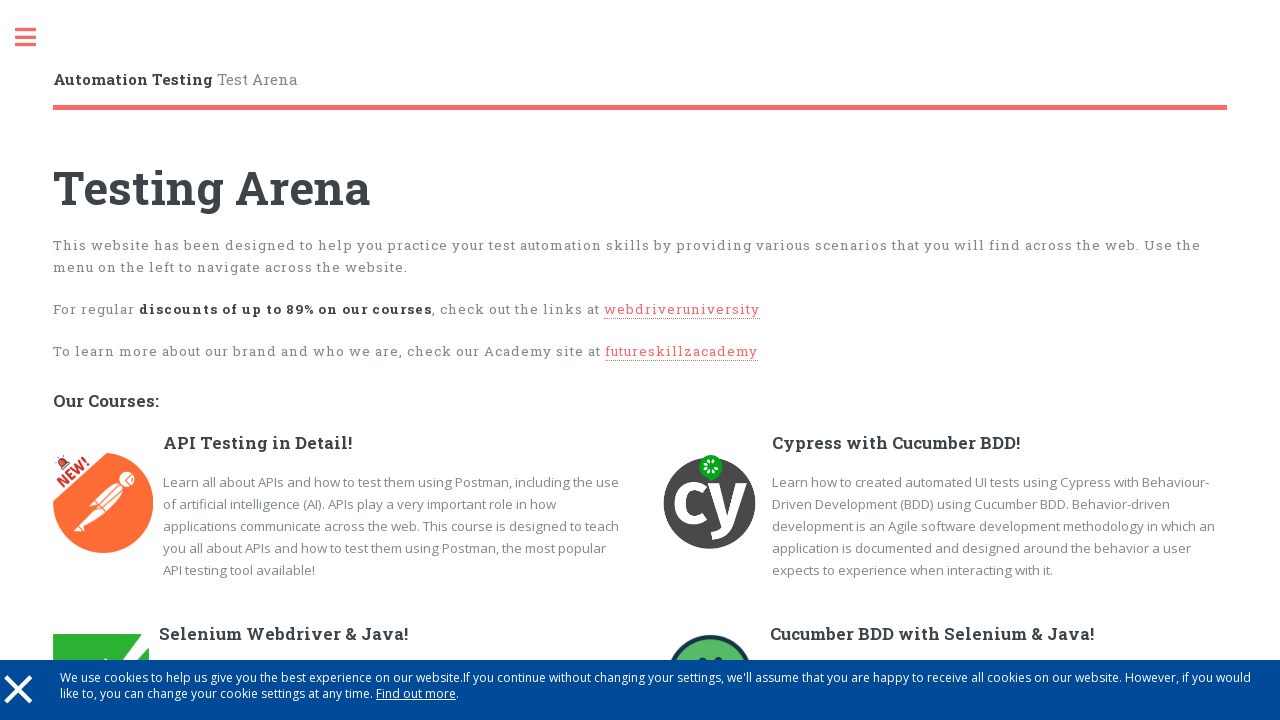